Tests JavaScript prompt alert by clicking a button, entering text into the prompt, and accepting it

Starting URL: http://the-internet.herokuapp.com/javascript_alerts

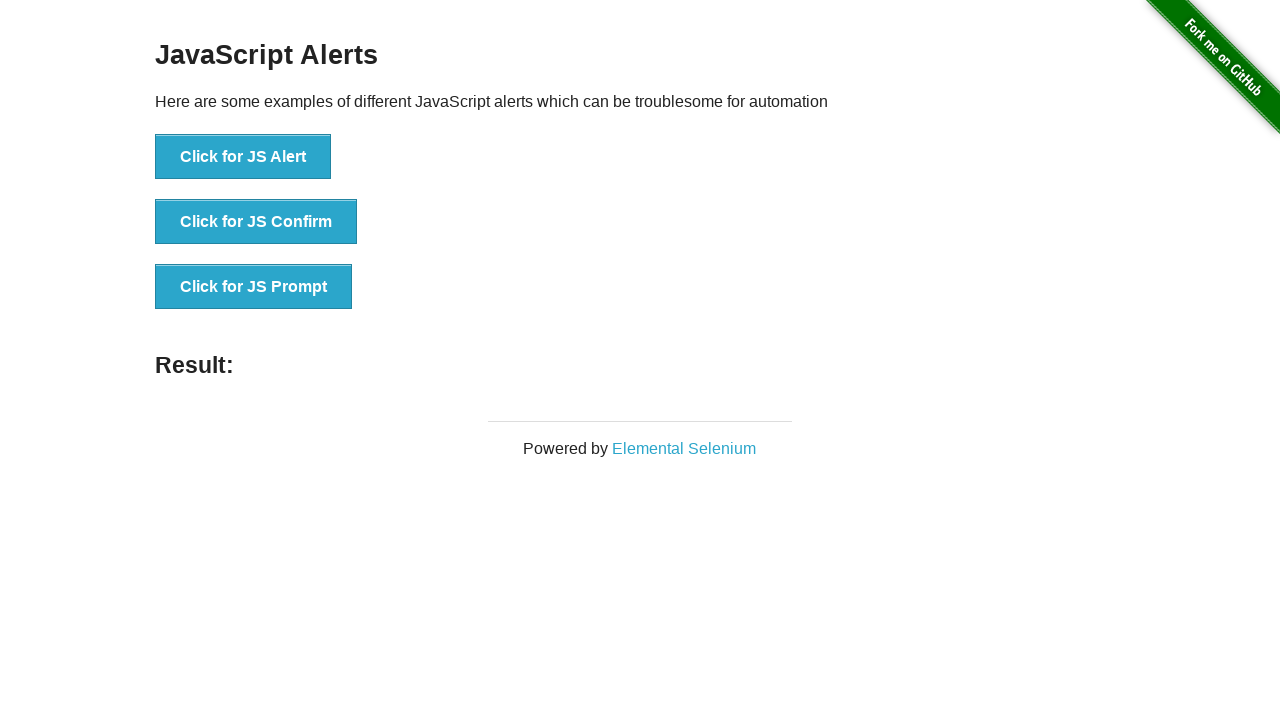

Set up dialog handler to accept prompt with text 'Everything is OK!'
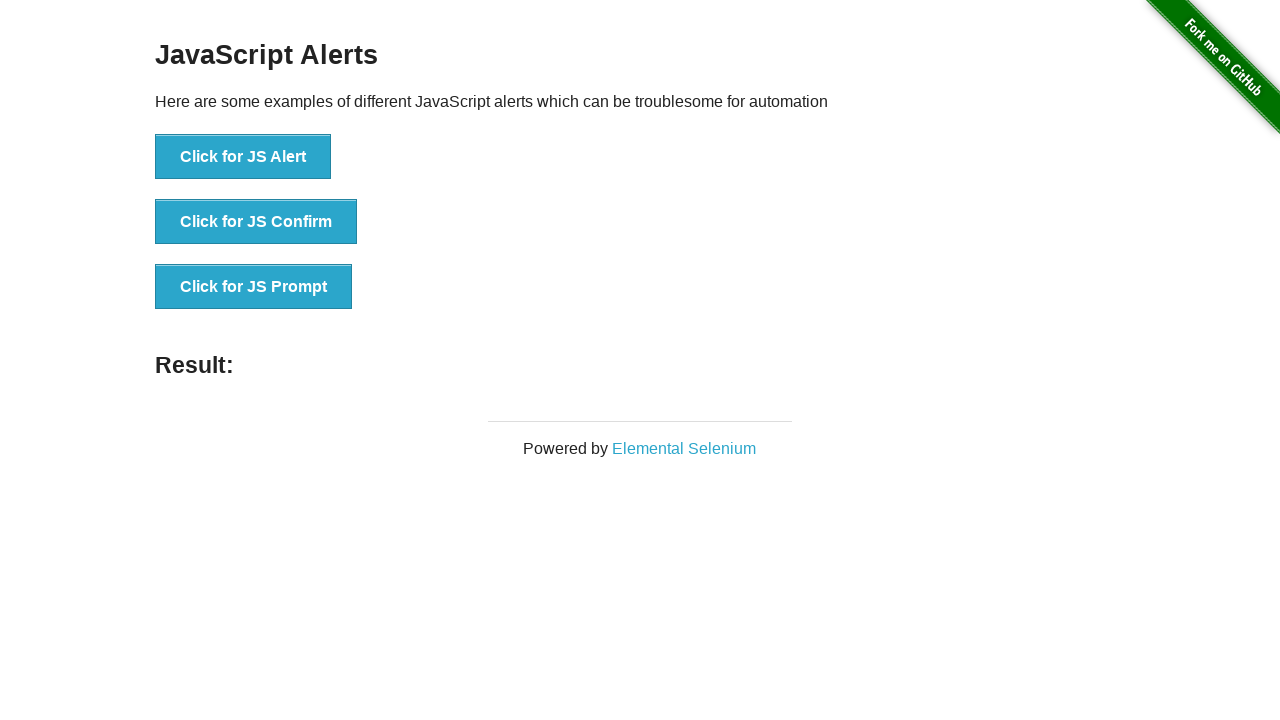

Clicked the 'Click for JS Prompt' button at (254, 287) on xpath=//button[. = 'Click for JS Prompt']
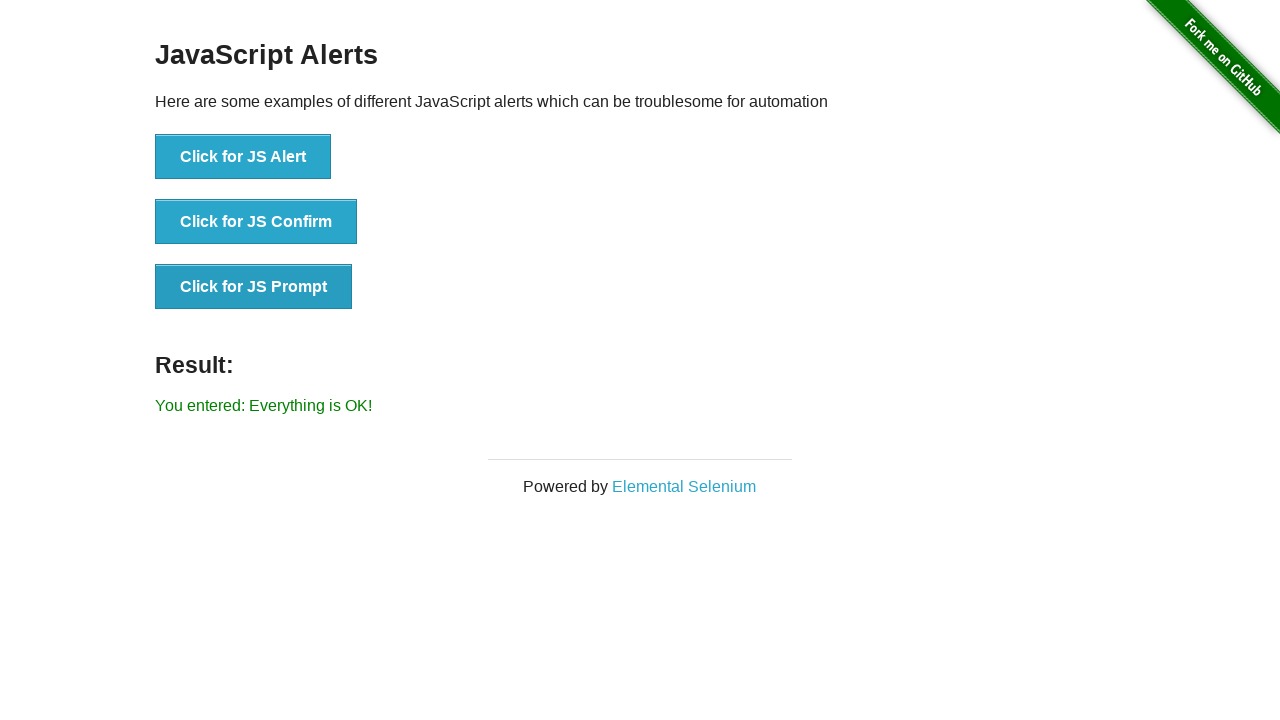

Result element appeared after prompt was accepted
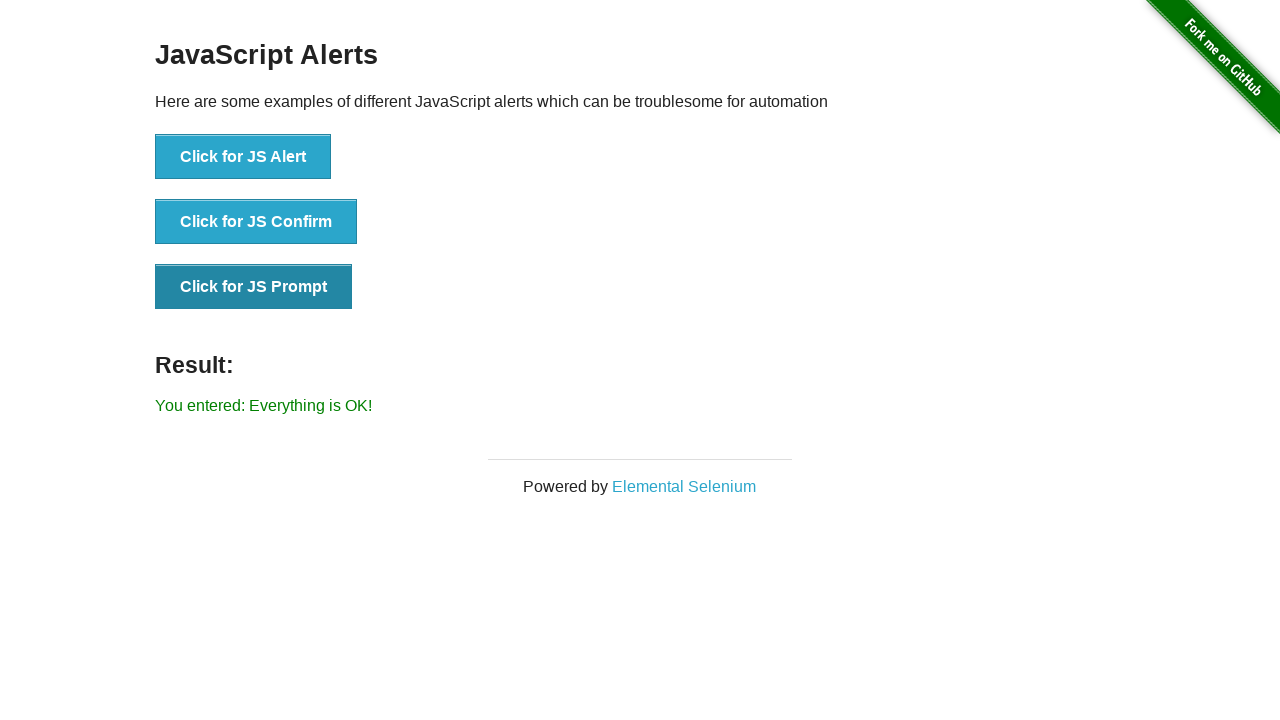

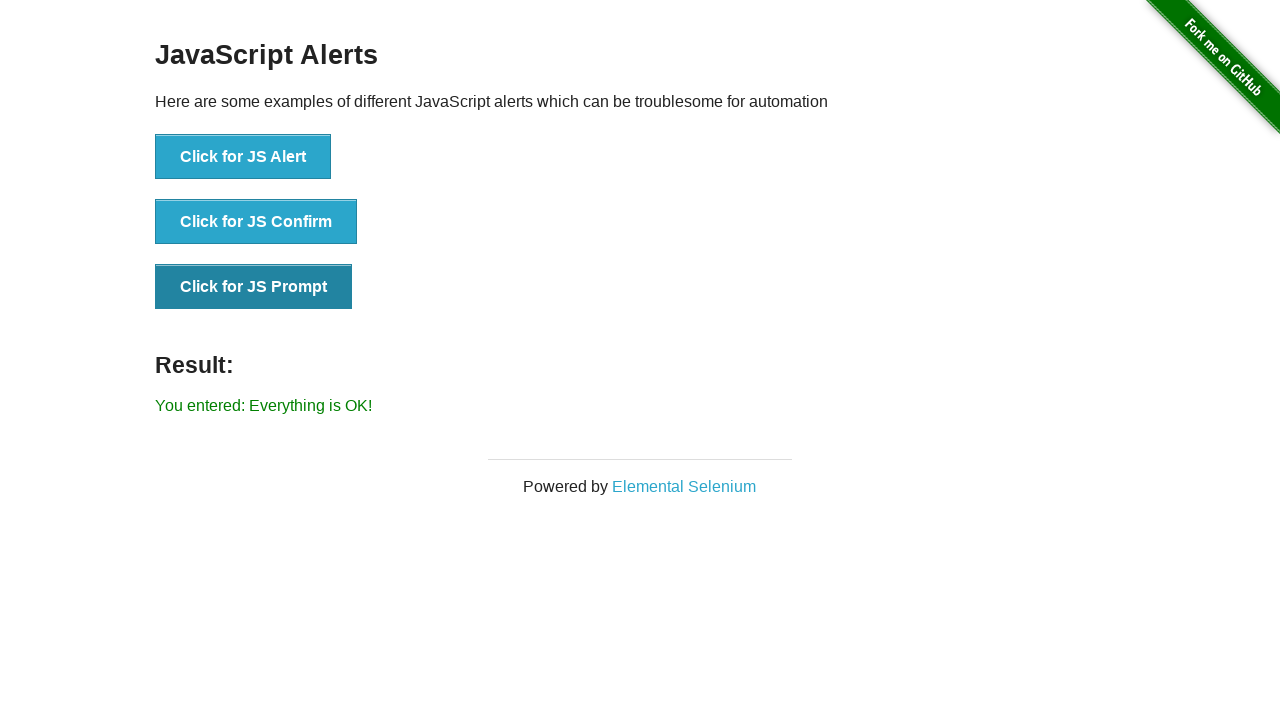